Tests right-click functionality on the demoqa.com buttons page by performing a context click on the right-click button and verifying the result message appears

Starting URL: https://demoqa.com/

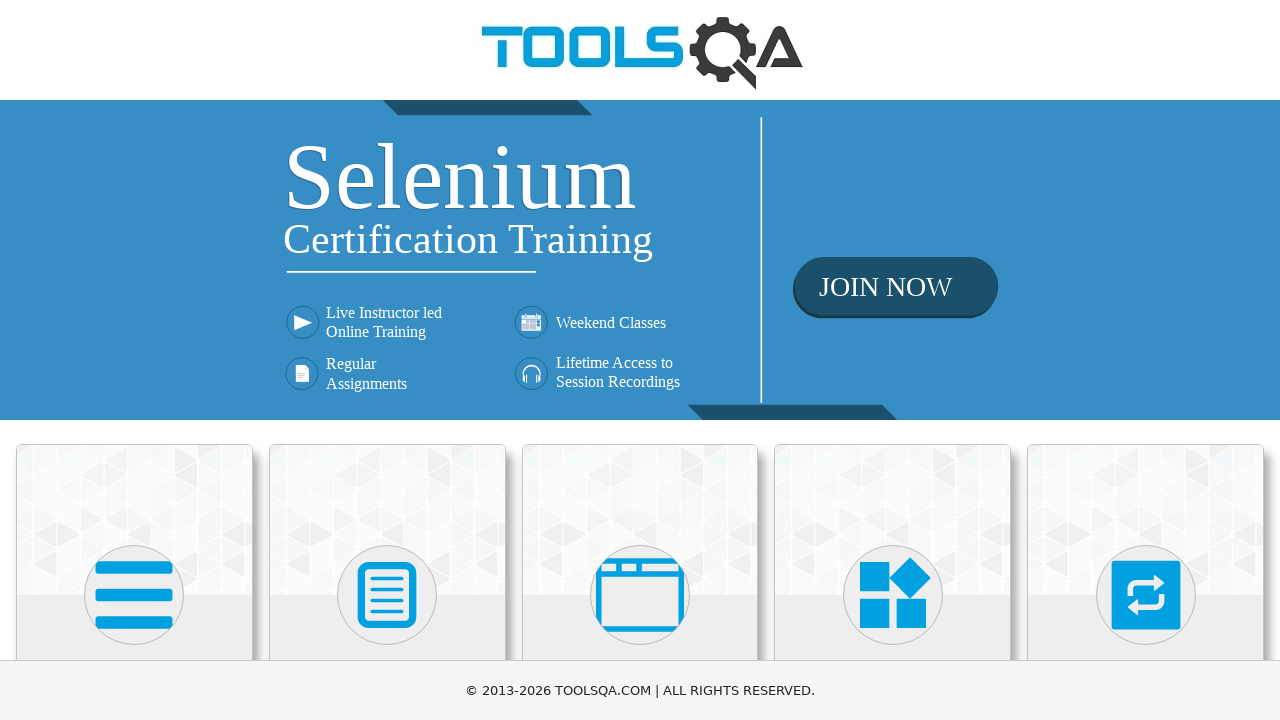

Clicked Elements menu to navigate at (134, 360) on text=Elements
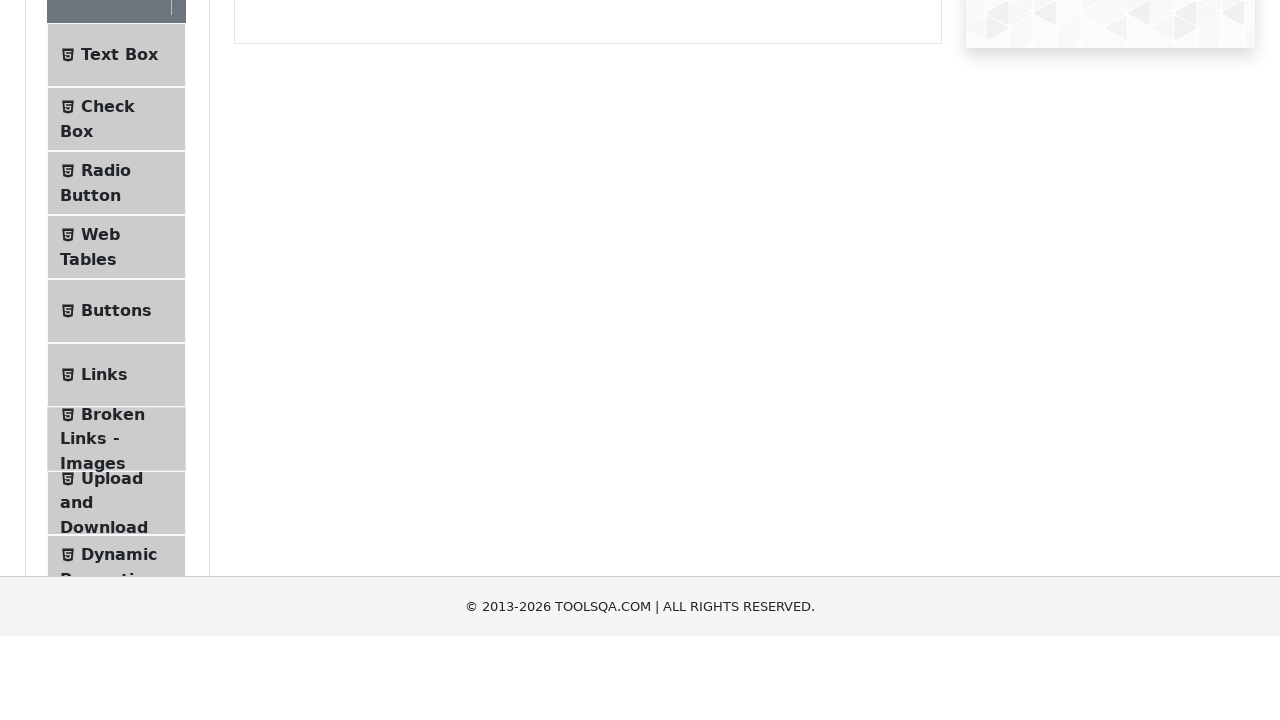

Clicked Buttons option to navigate to buttons page at (116, 517) on text=Buttons
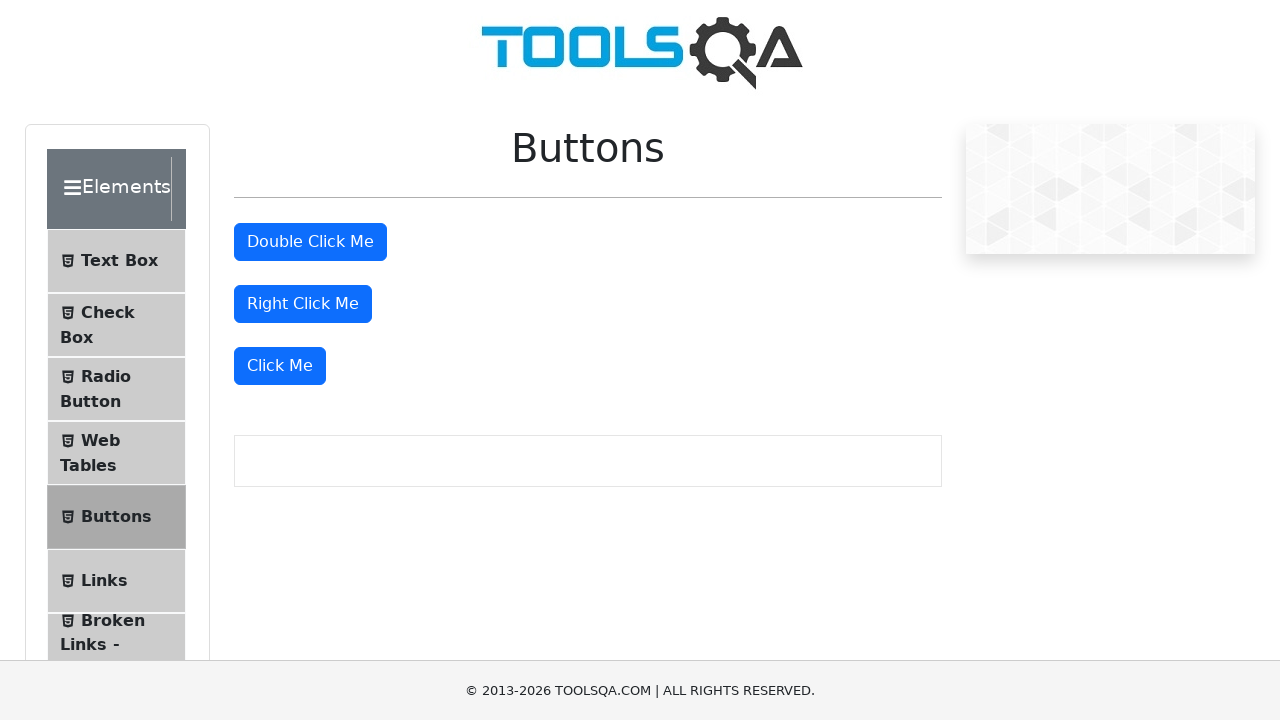

Right-click button became visible
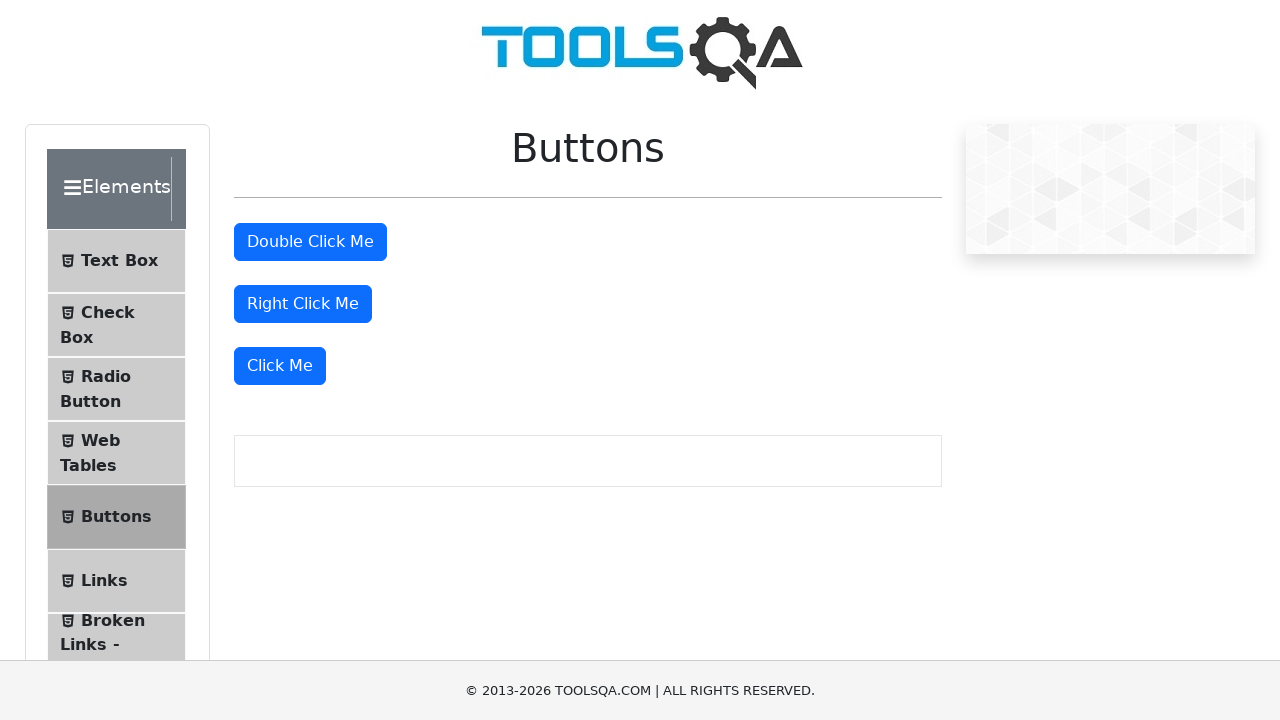

Performed right-click on the right-click button at (303, 304) on #rightClickBtn
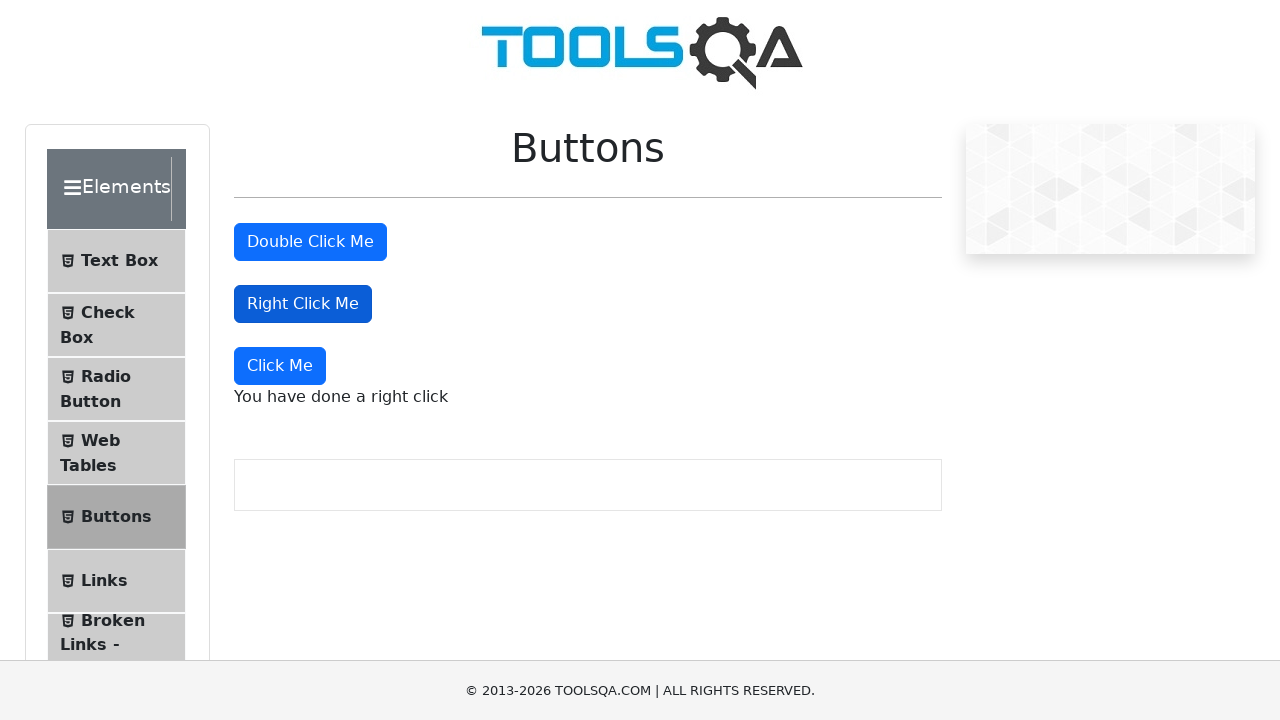

Right-click result message appeared
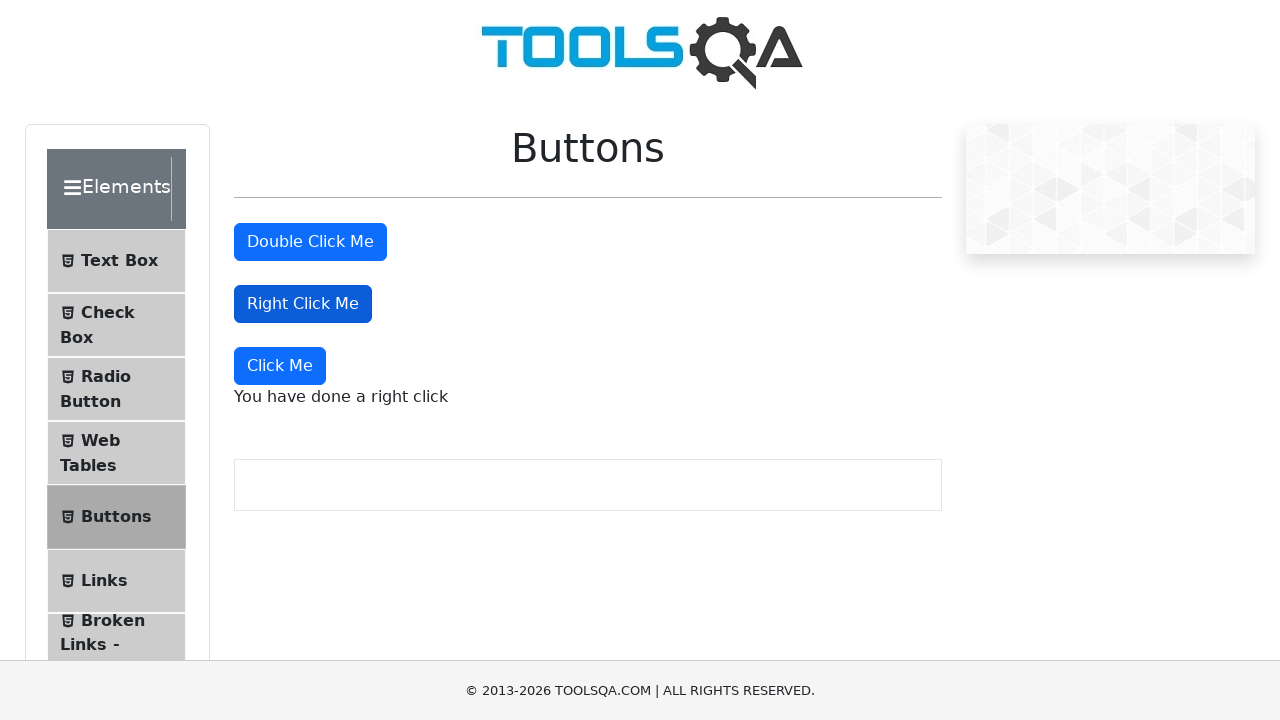

Retrieved result message: You have done a right click
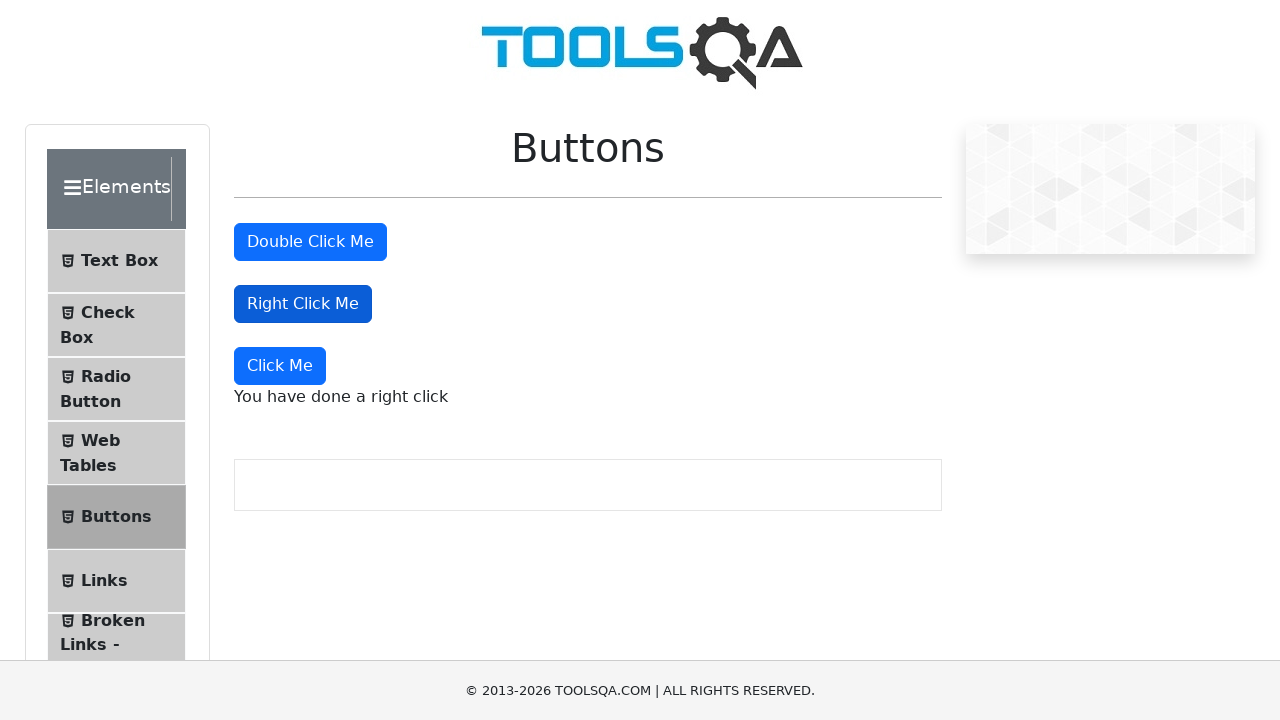

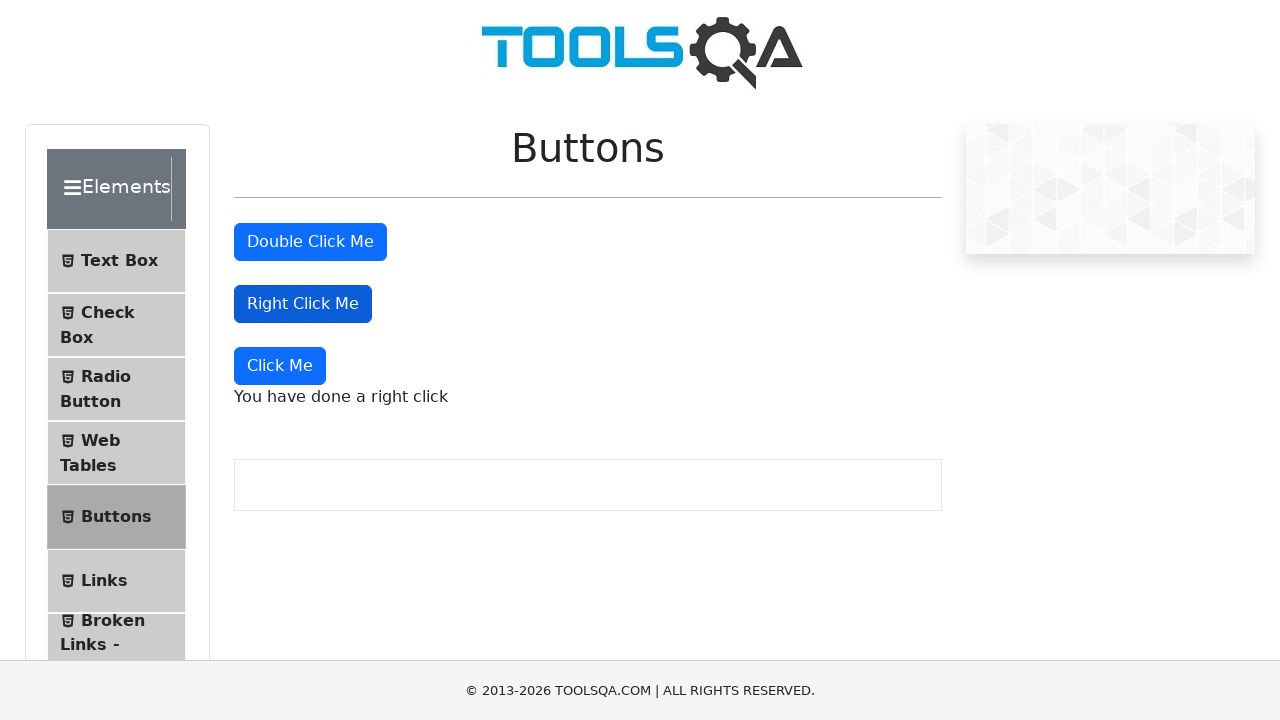